Tests different types of browser alerts including simple alert, confirm dialog, and prompt dialog by accepting, dismissing, and entering text

Starting URL: https://www.leafground.com/alert.xhtml

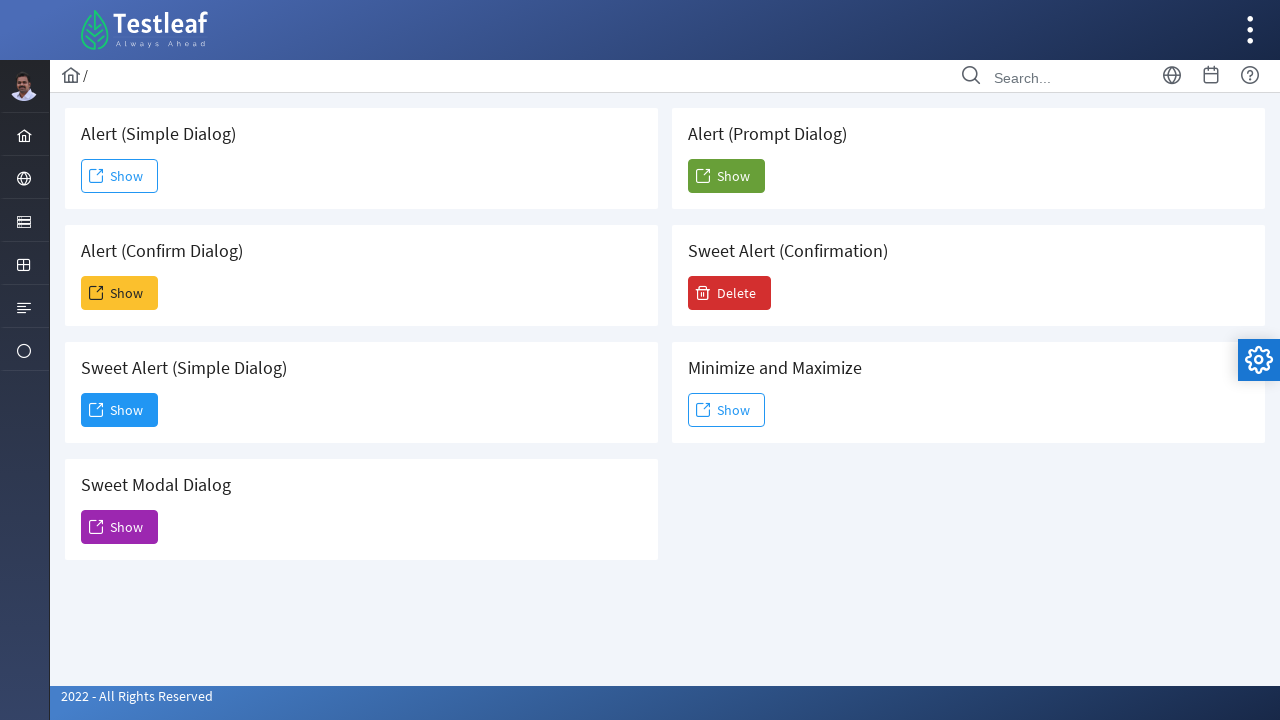

Clicked button to trigger simple alert at (120, 176) on #j_idt88\:j_idt91
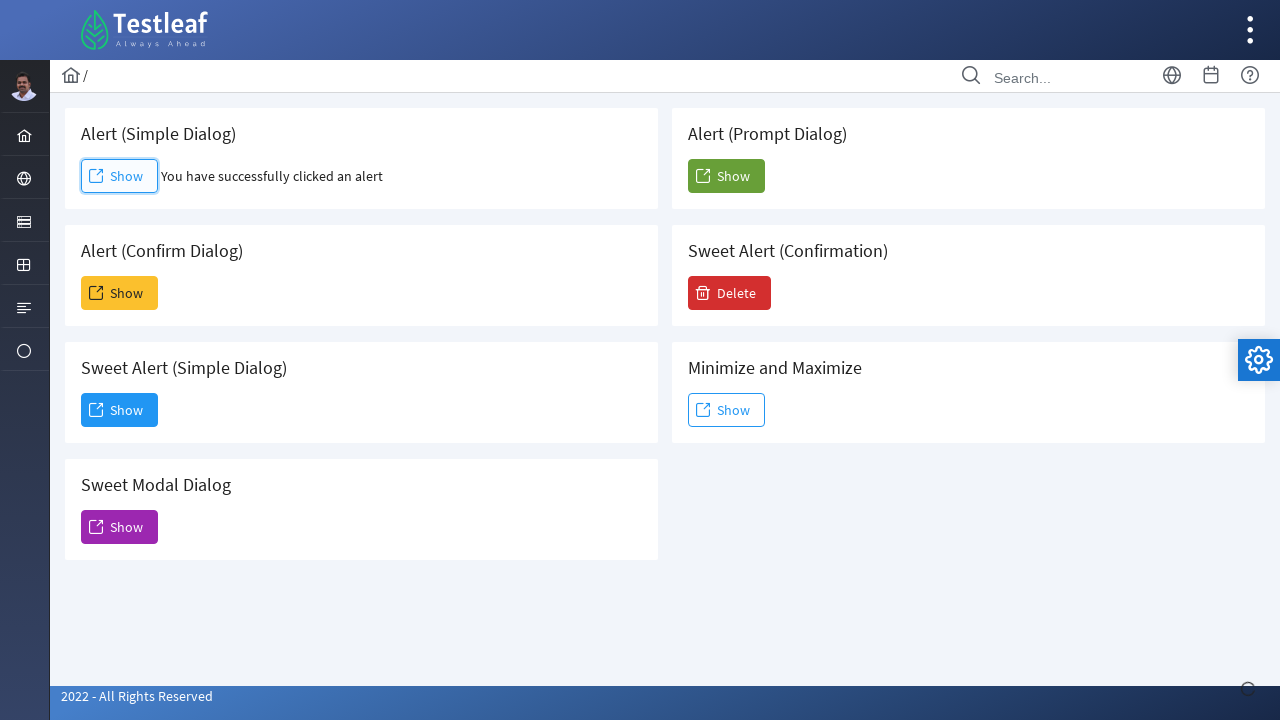

Set up listener to accept simple alert dialog
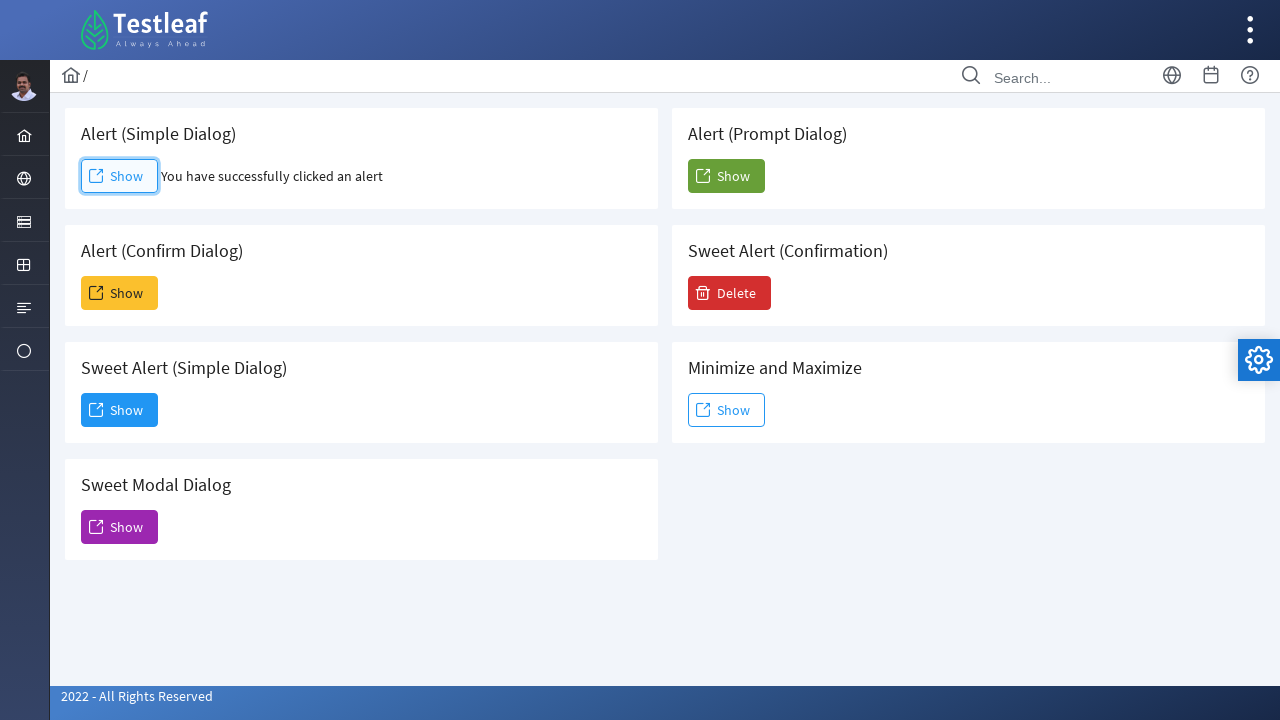

Clicked button to trigger confirm dialog at (120, 293) on #j_idt88\:j_idt93
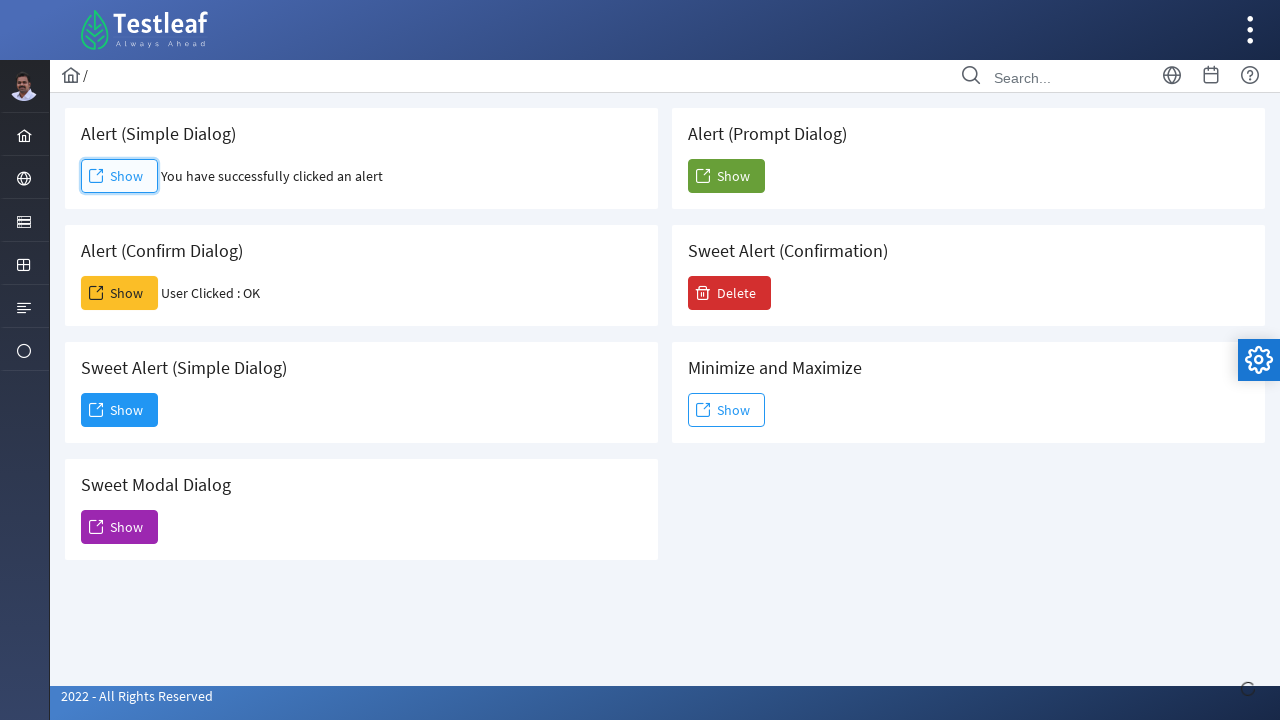

Set up listener to dismiss confirm dialog
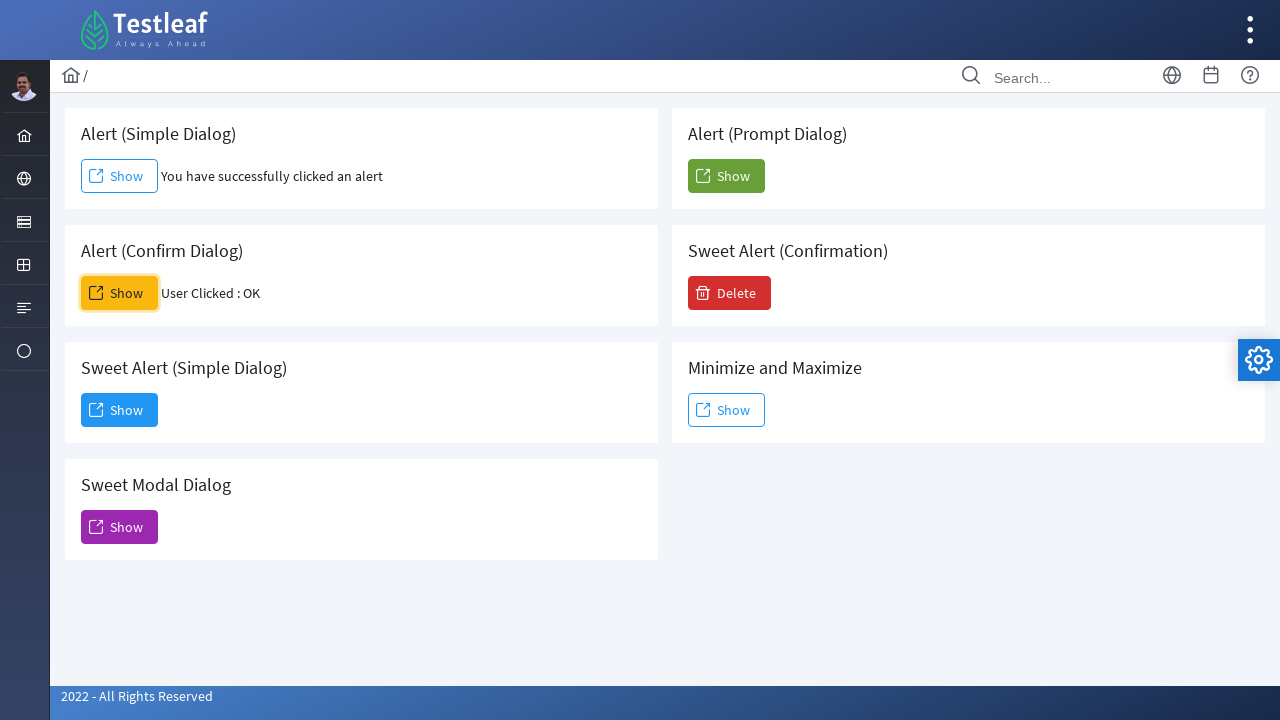

Clicked button to trigger prompt dialog at (726, 176) on #j_idt88\:j_idt104
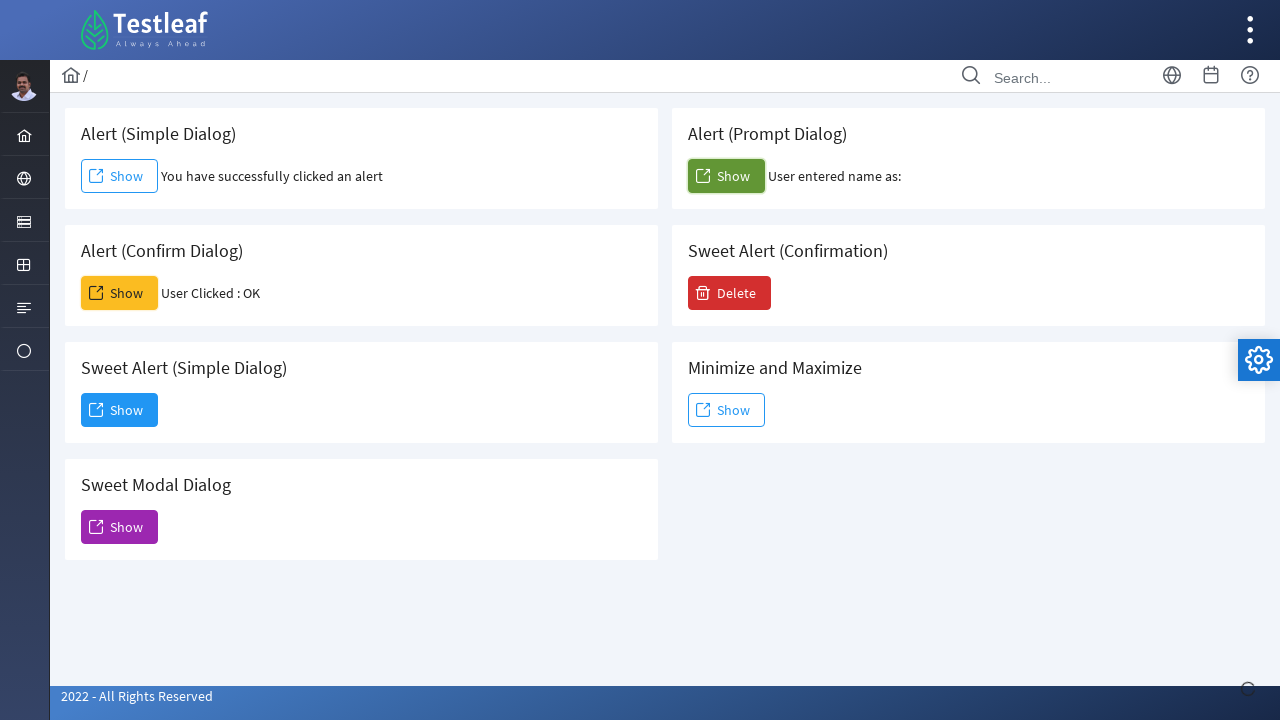

Set up listener to handle prompt dialog and enter 'Jana' text
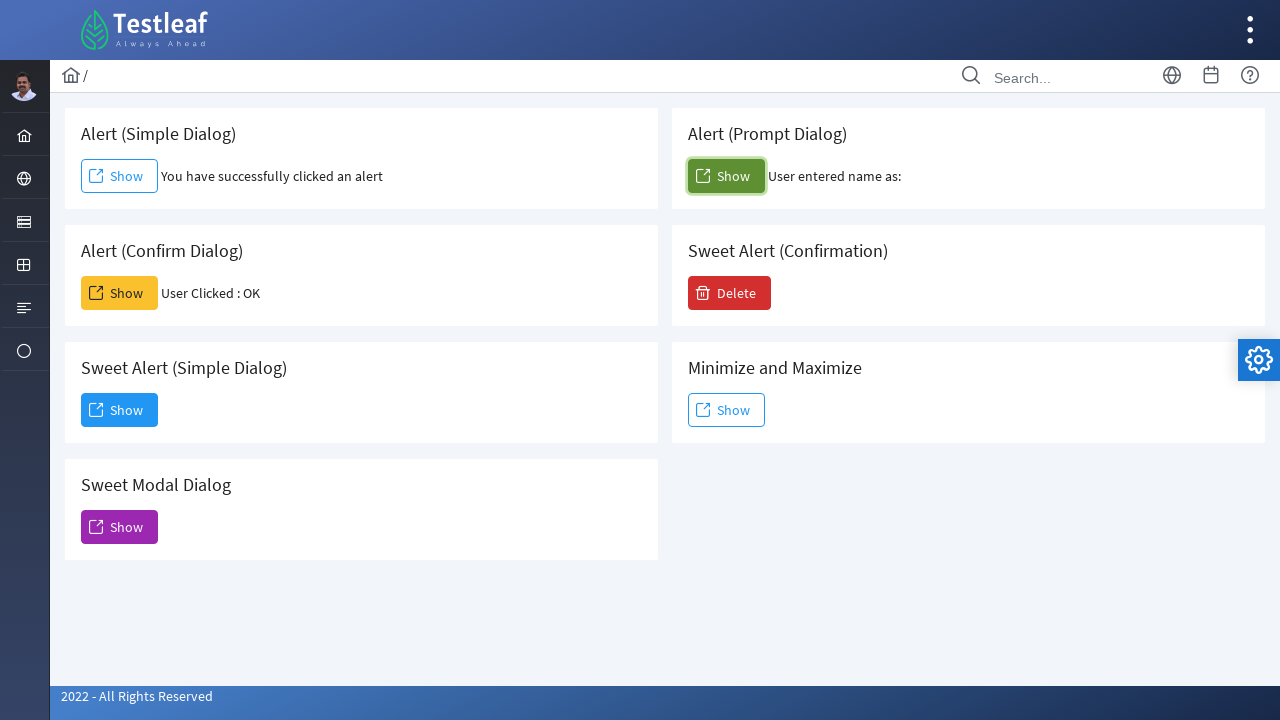

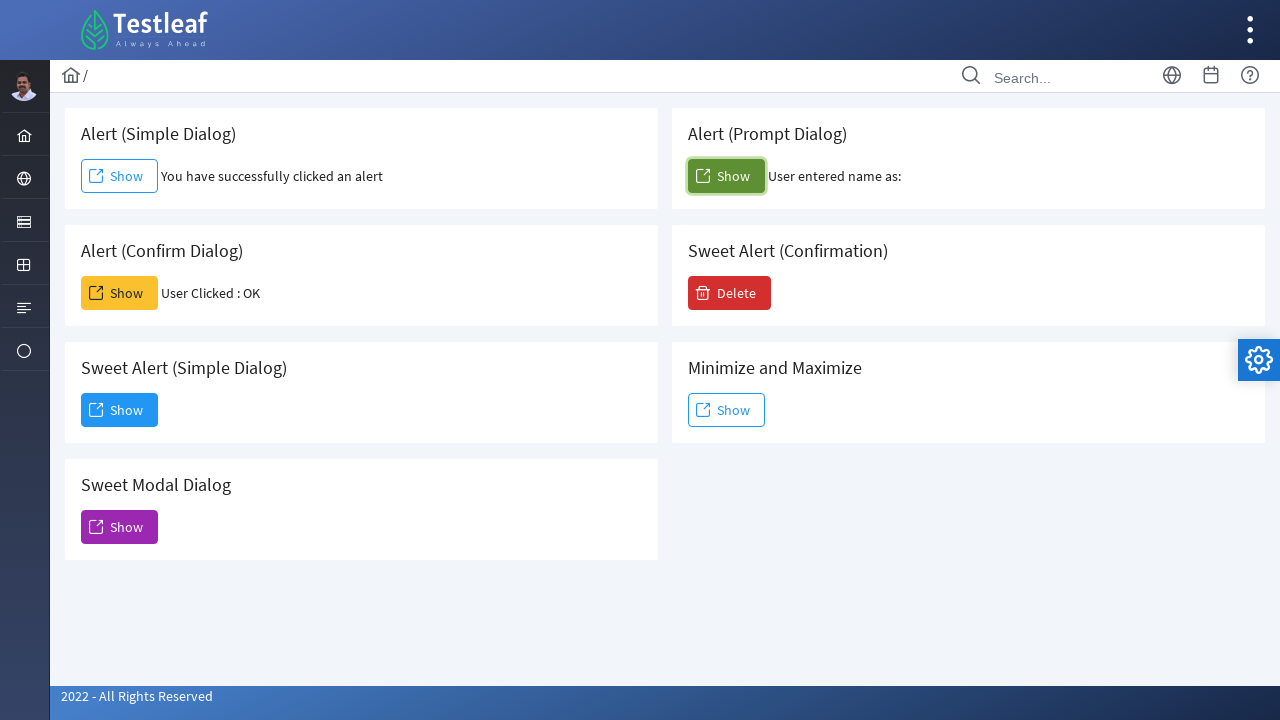